Tests autocomplete functionality by typing a partial country name, navigating through suggestions with arrow keys until finding "India", then performs double-click and drag-and-drop actions on form elements.

Starting URL: http://qaclickacademy.com/practice.php

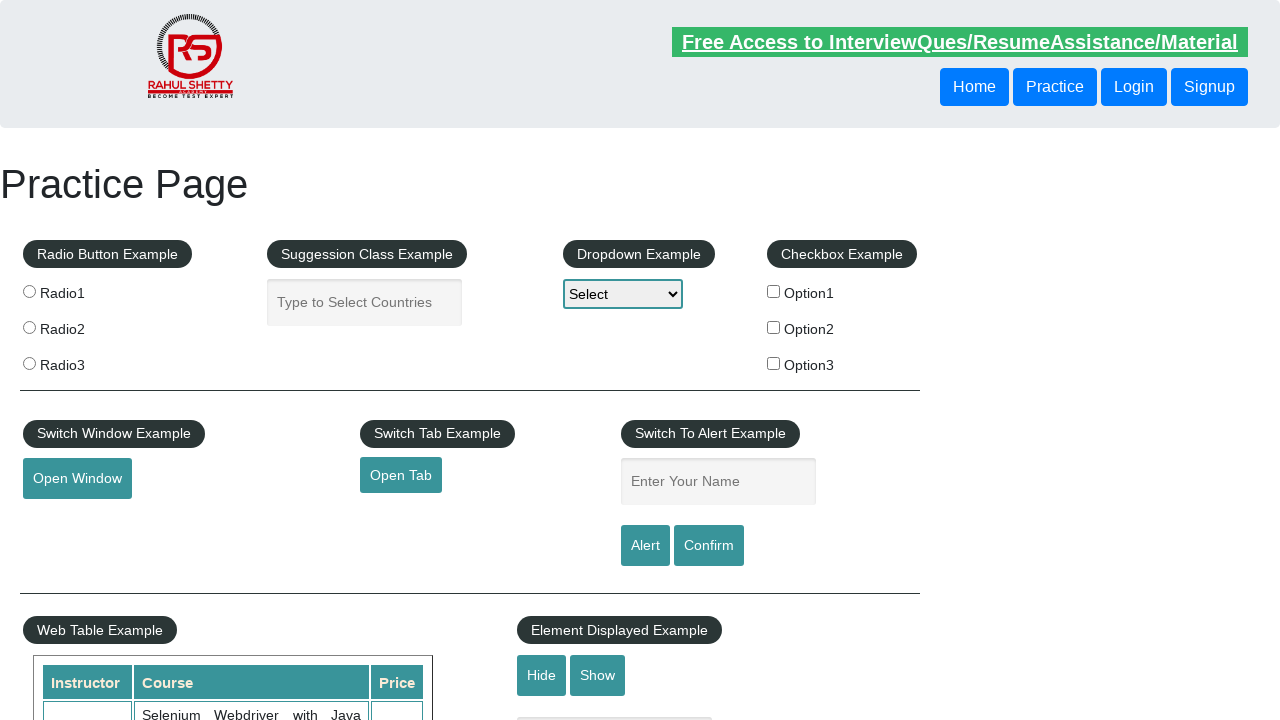

Filled autocomplete box with 'Ind' on #autocomplete
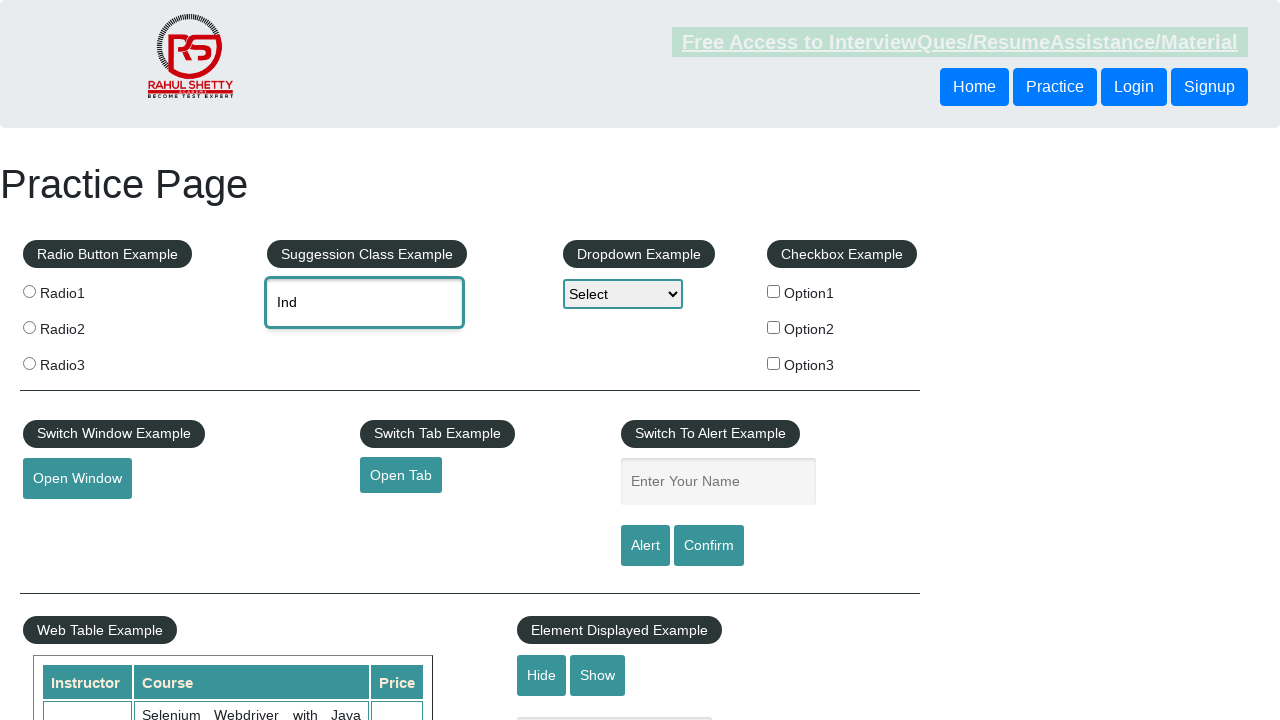

Retrieved initial autocomplete value
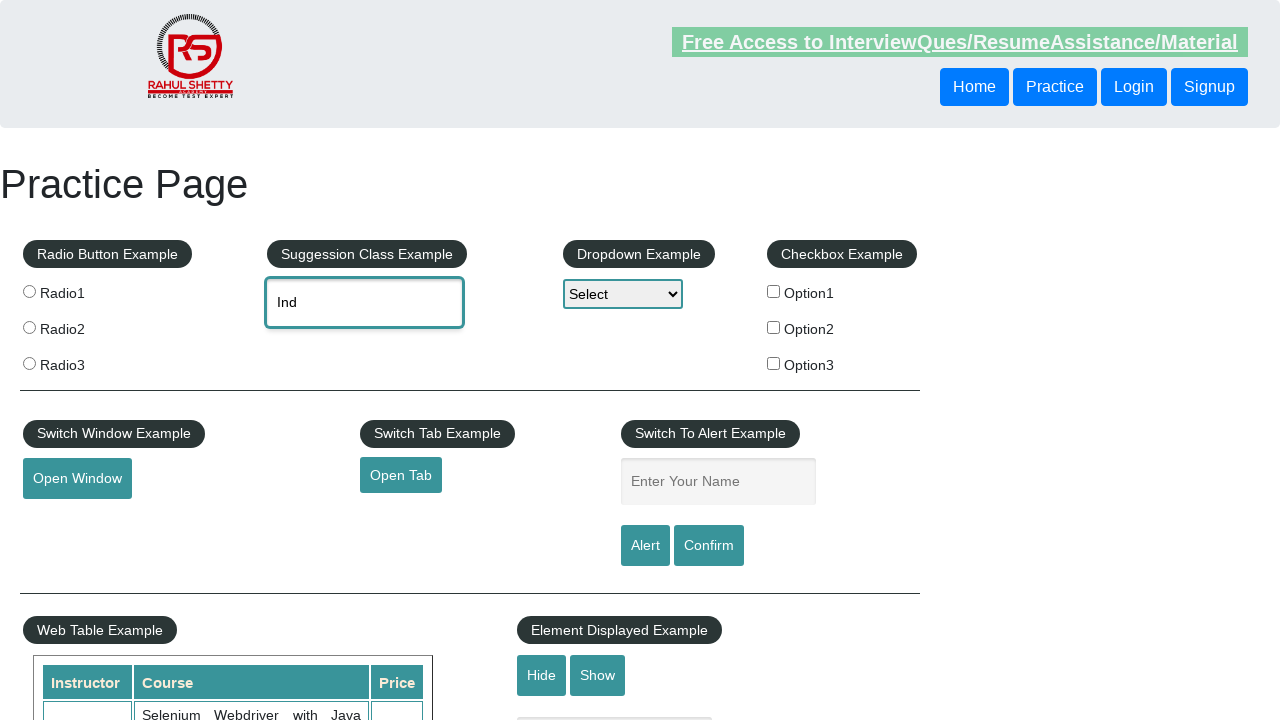

Pressed ArrowDown to navigate suggestions (attempt 1) on #autocomplete
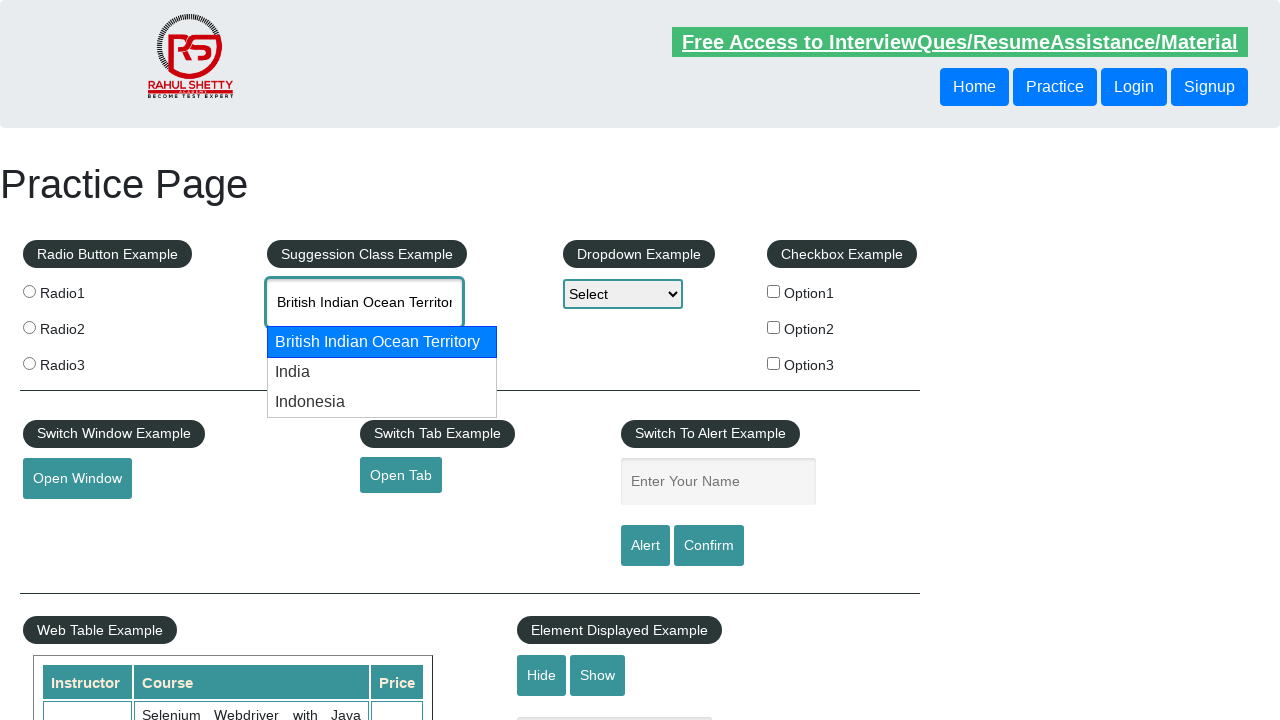

Waited for autocomplete suggestion update
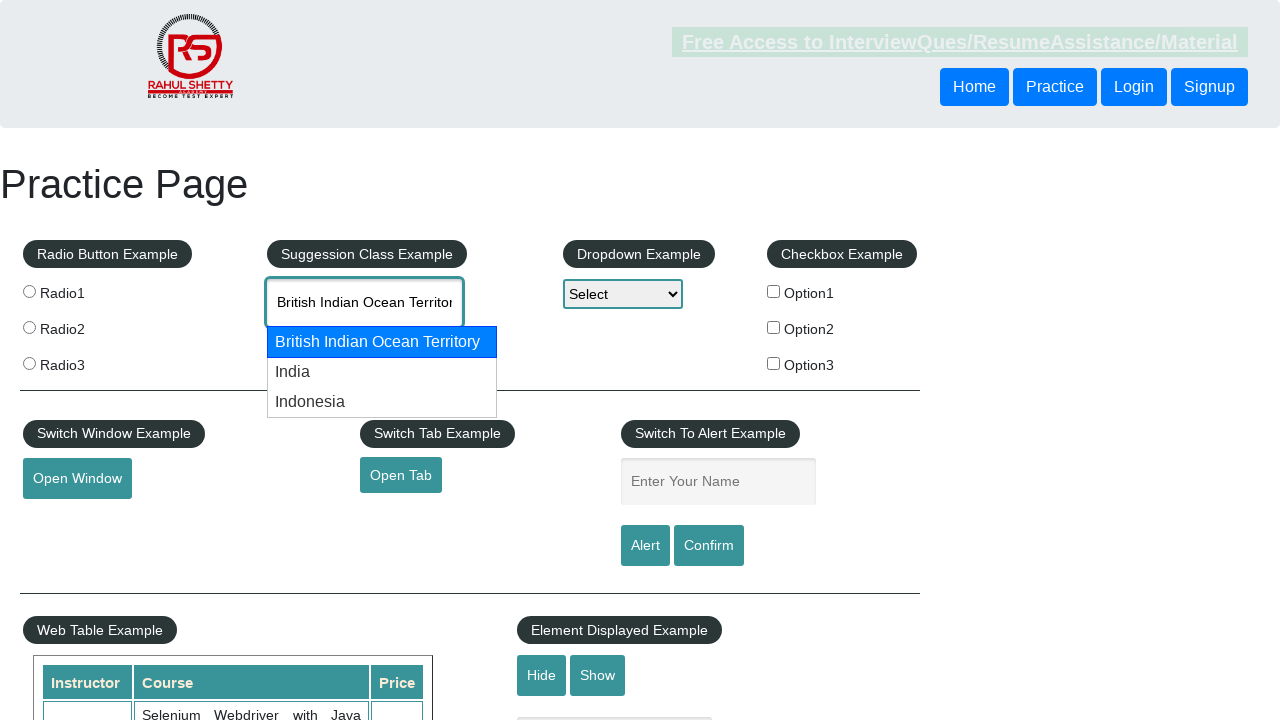

Retrieved updated autocomplete value: 'British Indian Ocean Territory'
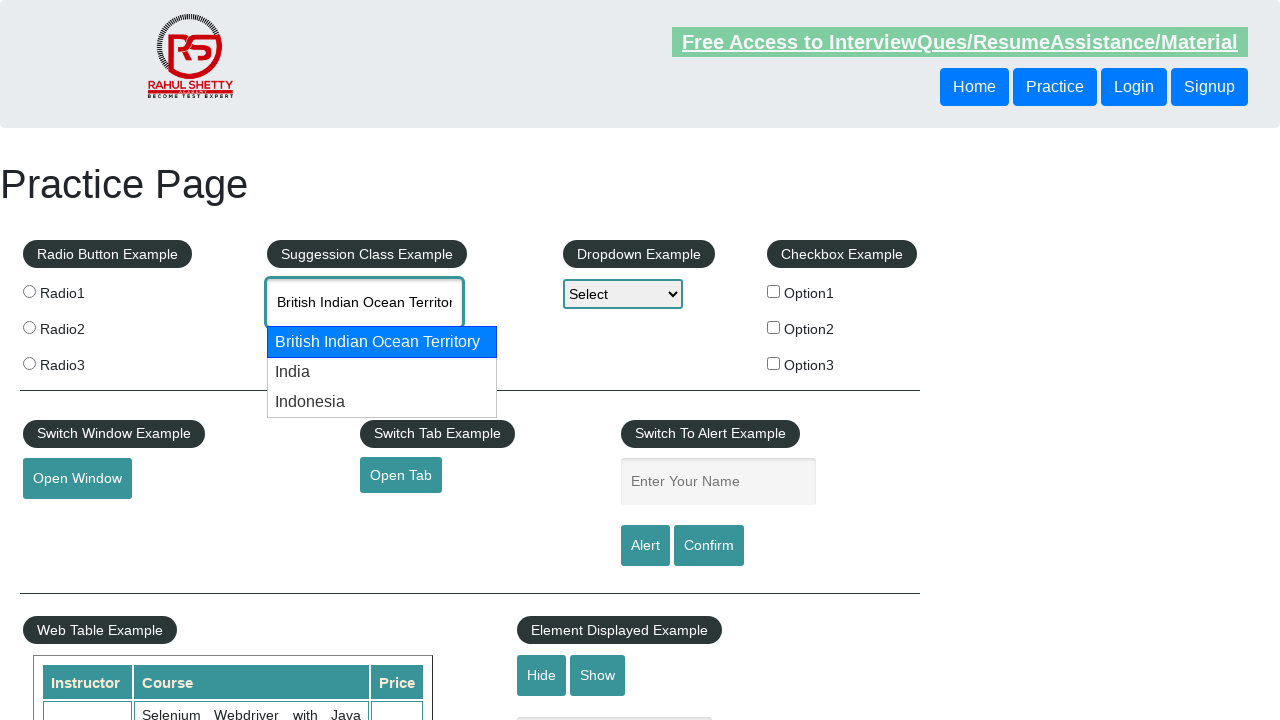

Pressed ArrowDown to navigate suggestions (attempt 2) on #autocomplete
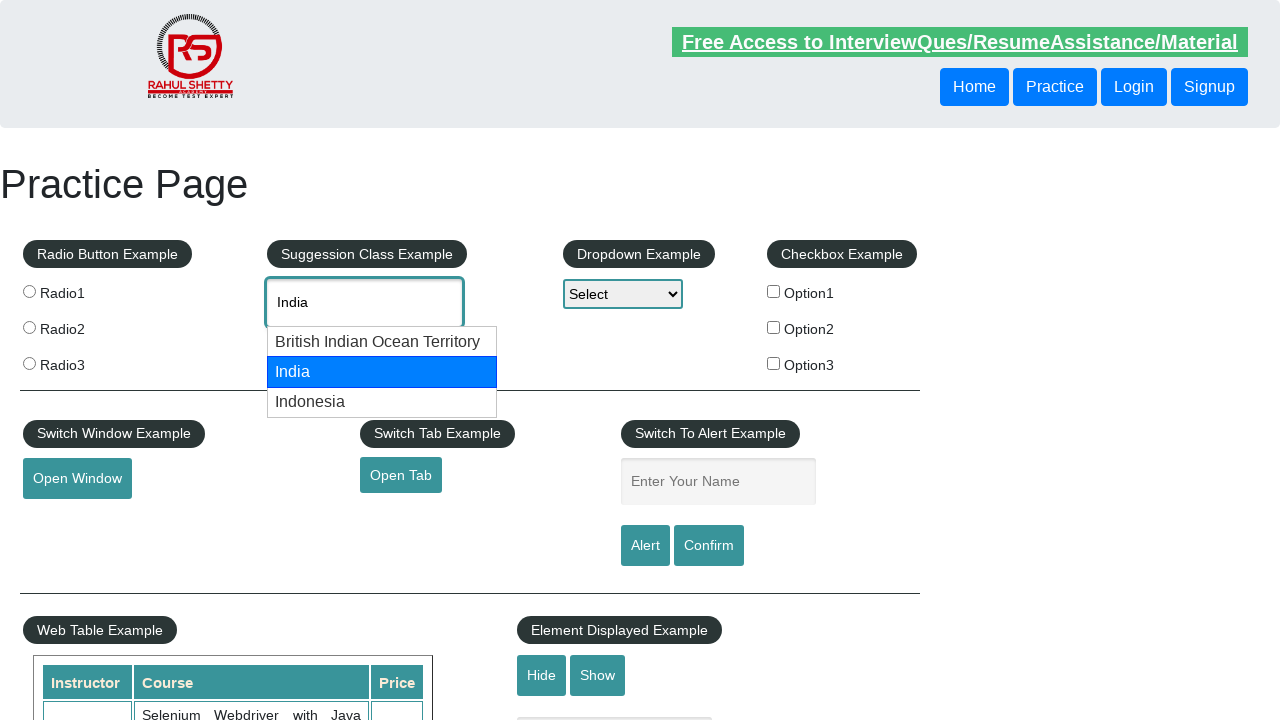

Waited for autocomplete suggestion update
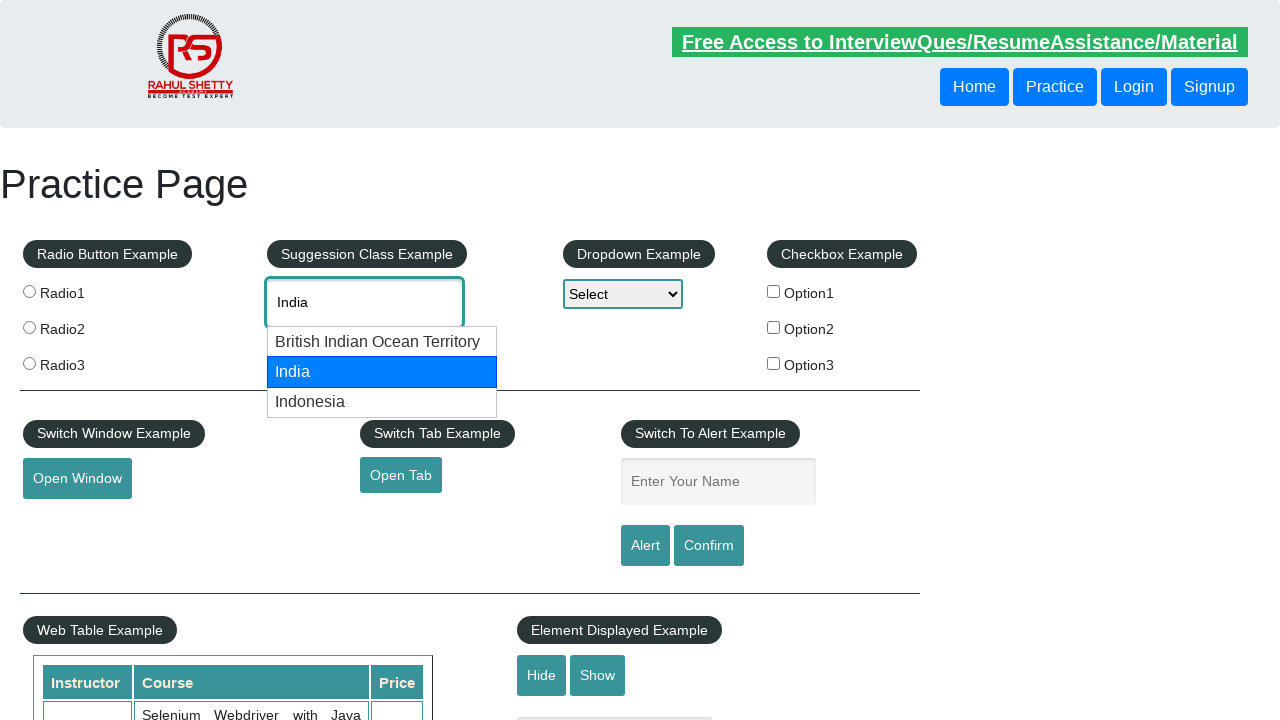

Retrieved updated autocomplete value: 'India'
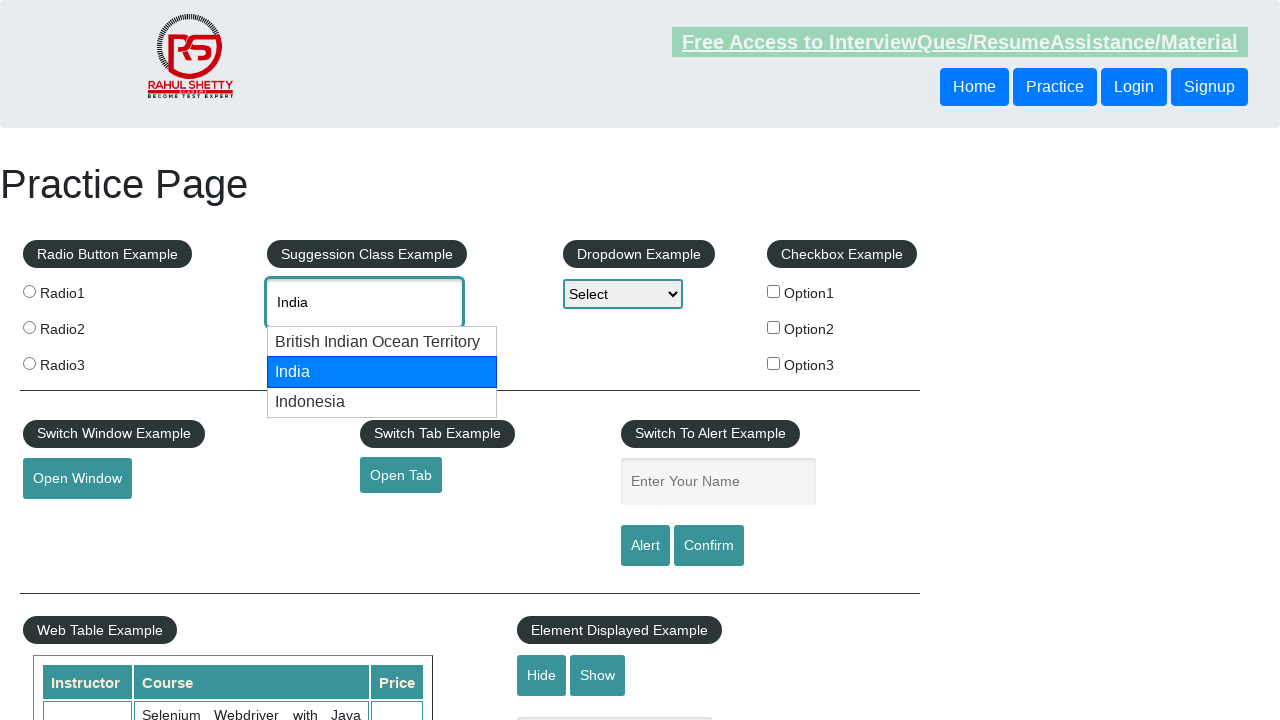

Double-clicked on autocomplete box at (365, 302) on #autocomplete
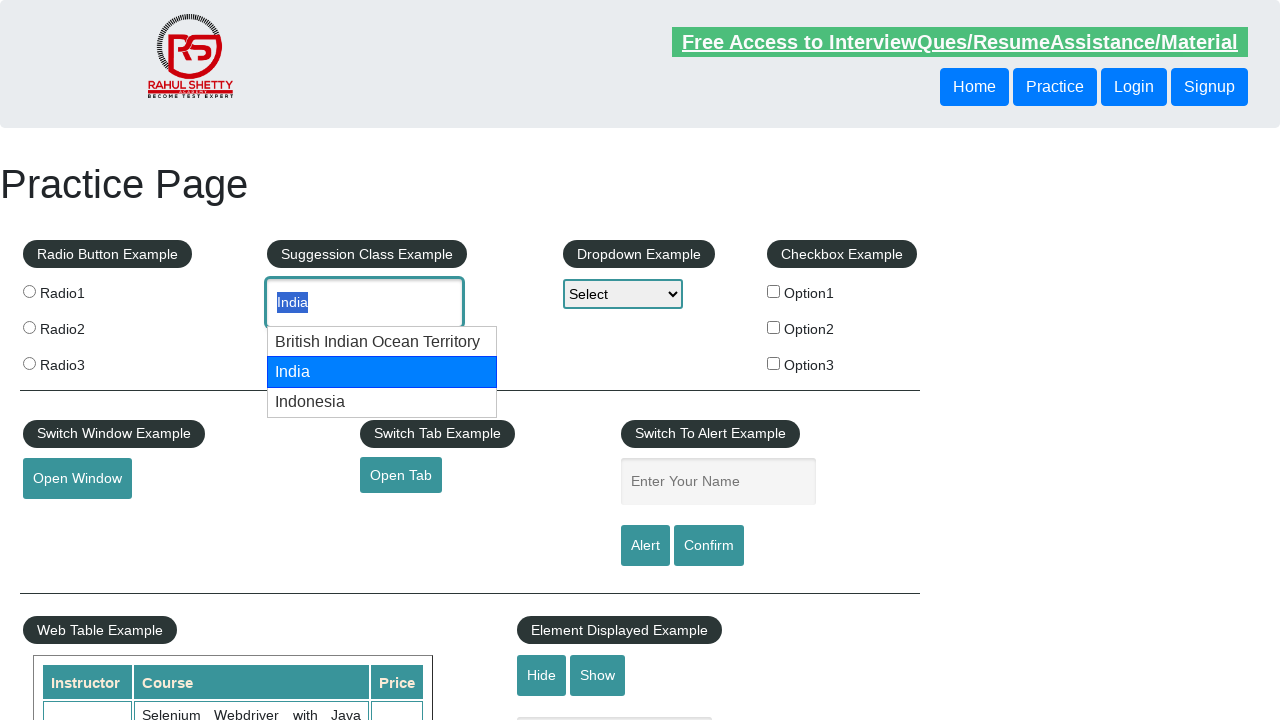

Dragged autocomplete box content to name field at (718, 482)
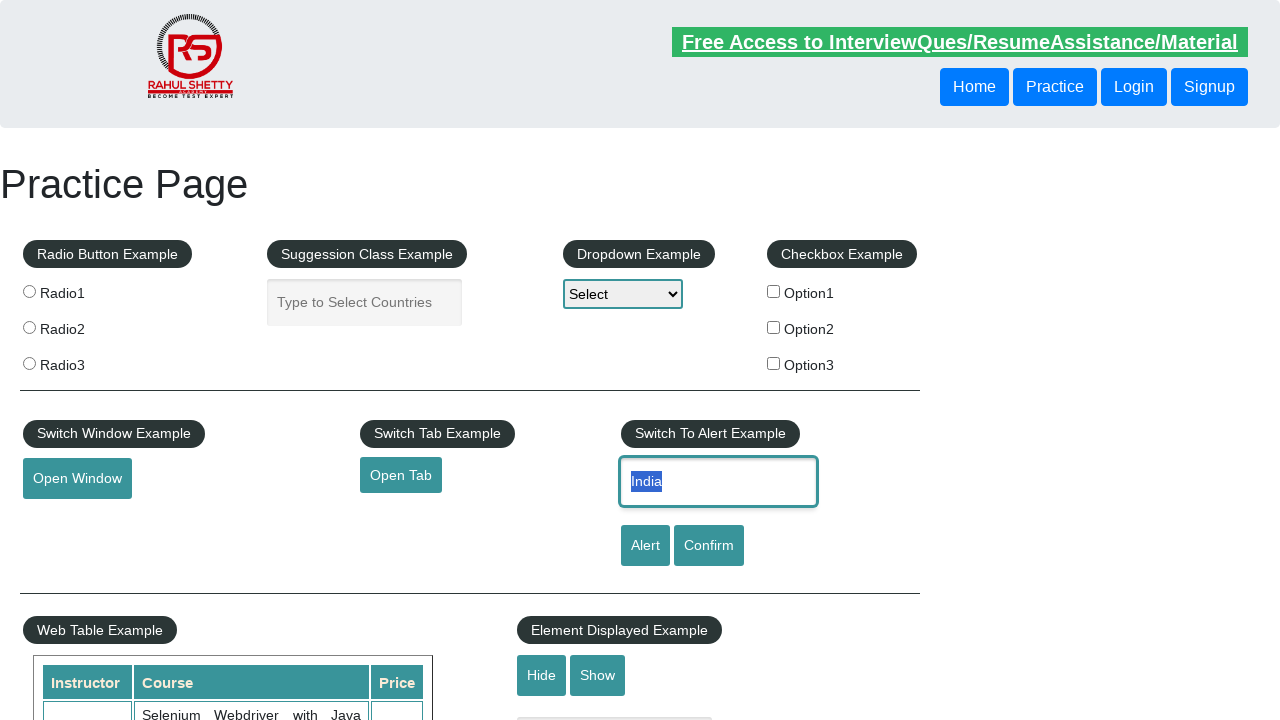

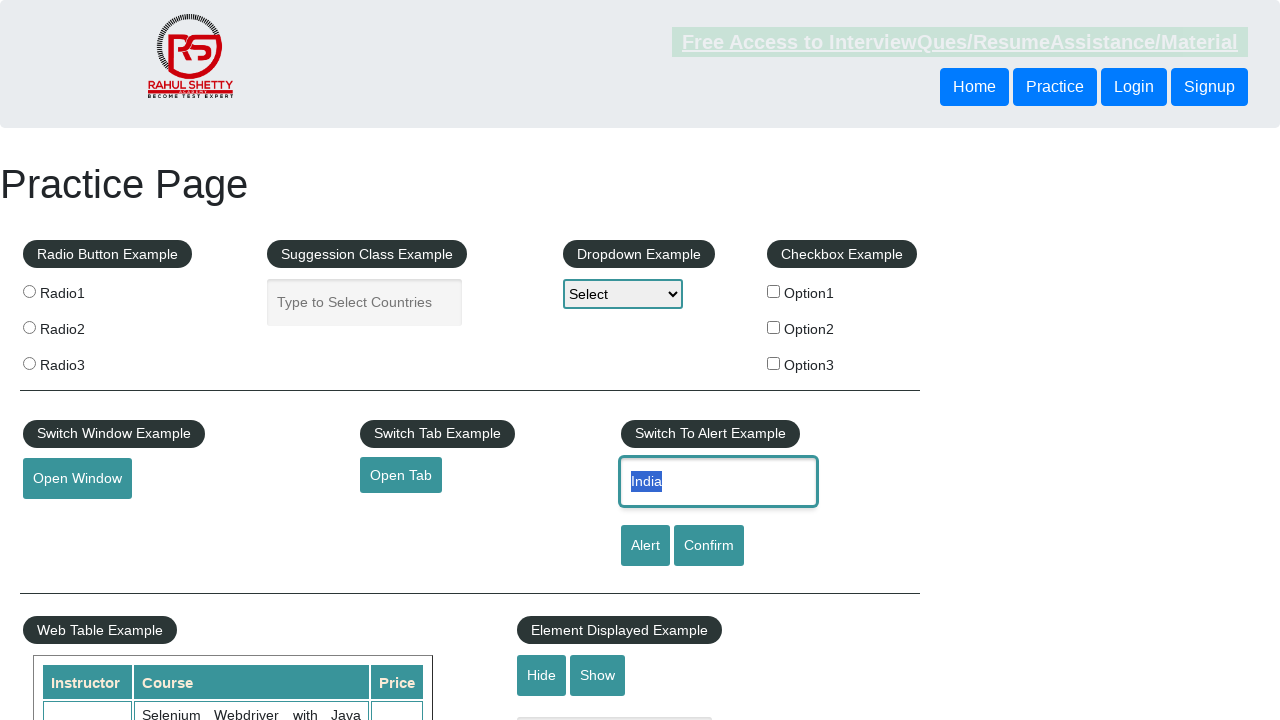